Tests user registration flow on ParaBank by navigating to registration page and completing the signup form with user details and credentials

Starting URL: https://parabank.parasoft.com/parabank/index.htm

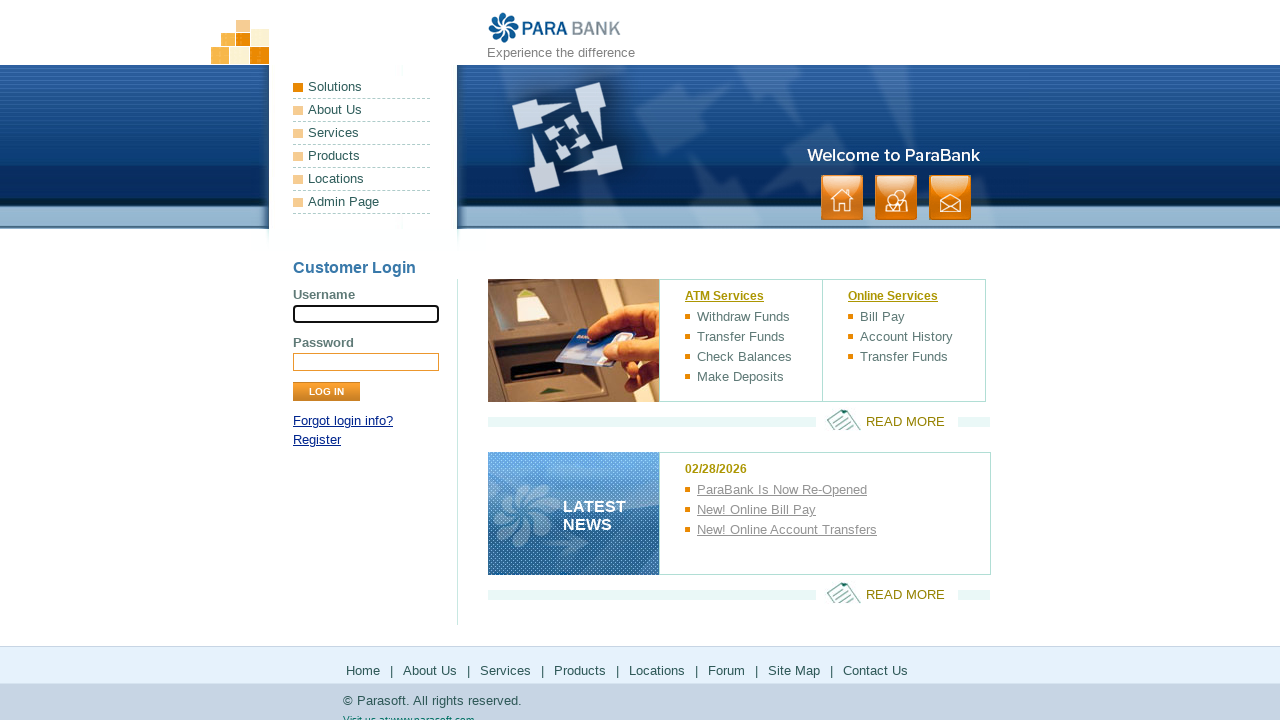

Clicked on Register link to navigate to registration page at (317, 440) on xpath=//a[text()='Register']
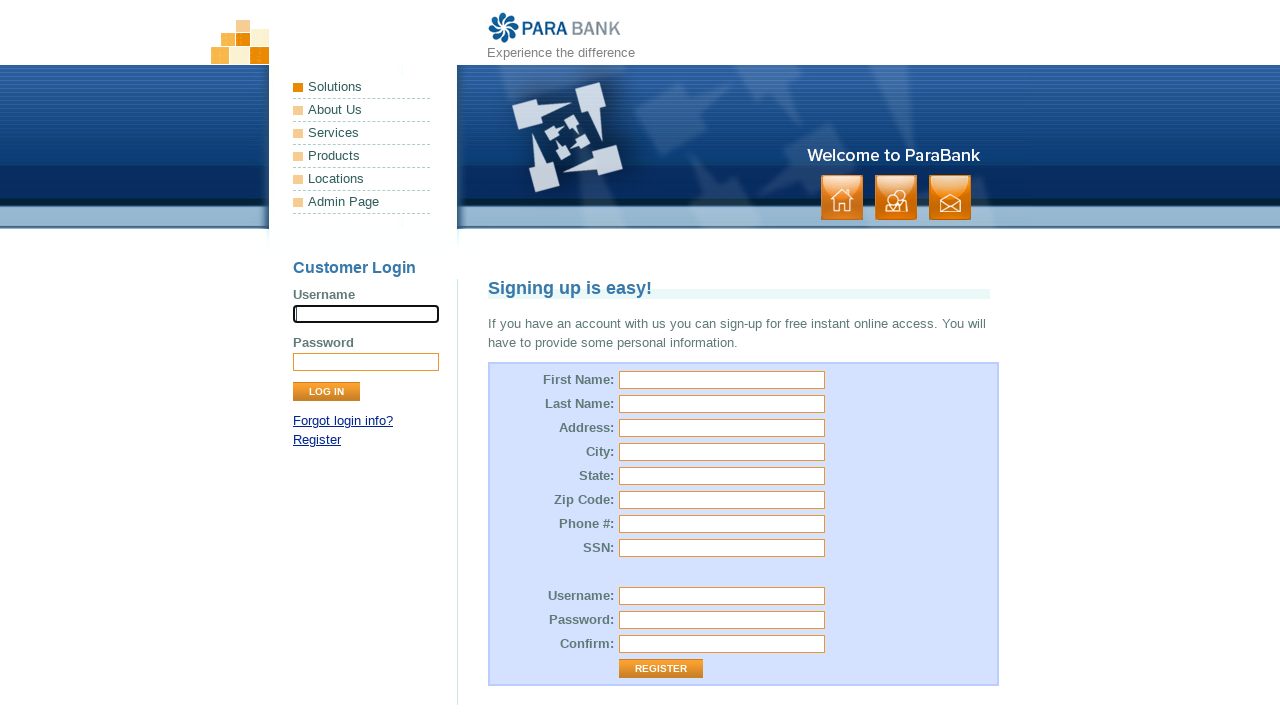

Filled first name field with 'Sarah' on #customer\.firstName
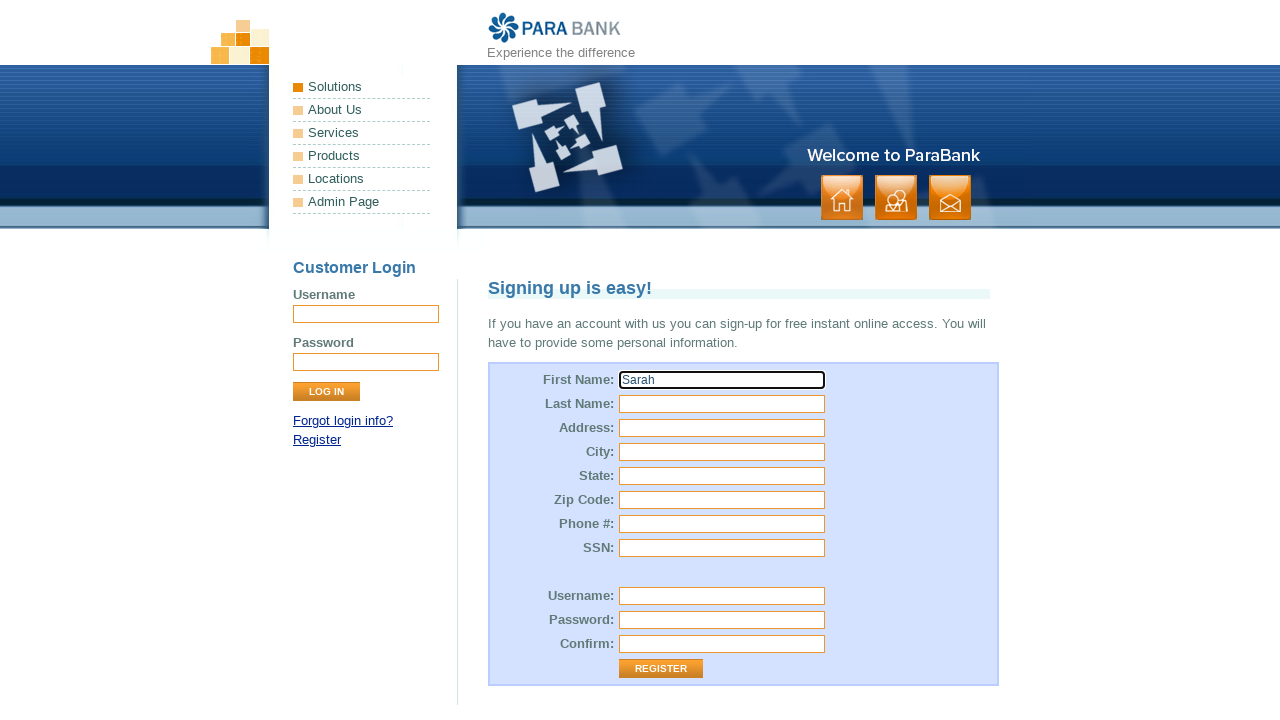

Filled last name field with 'Williams' on #customer\.lastName
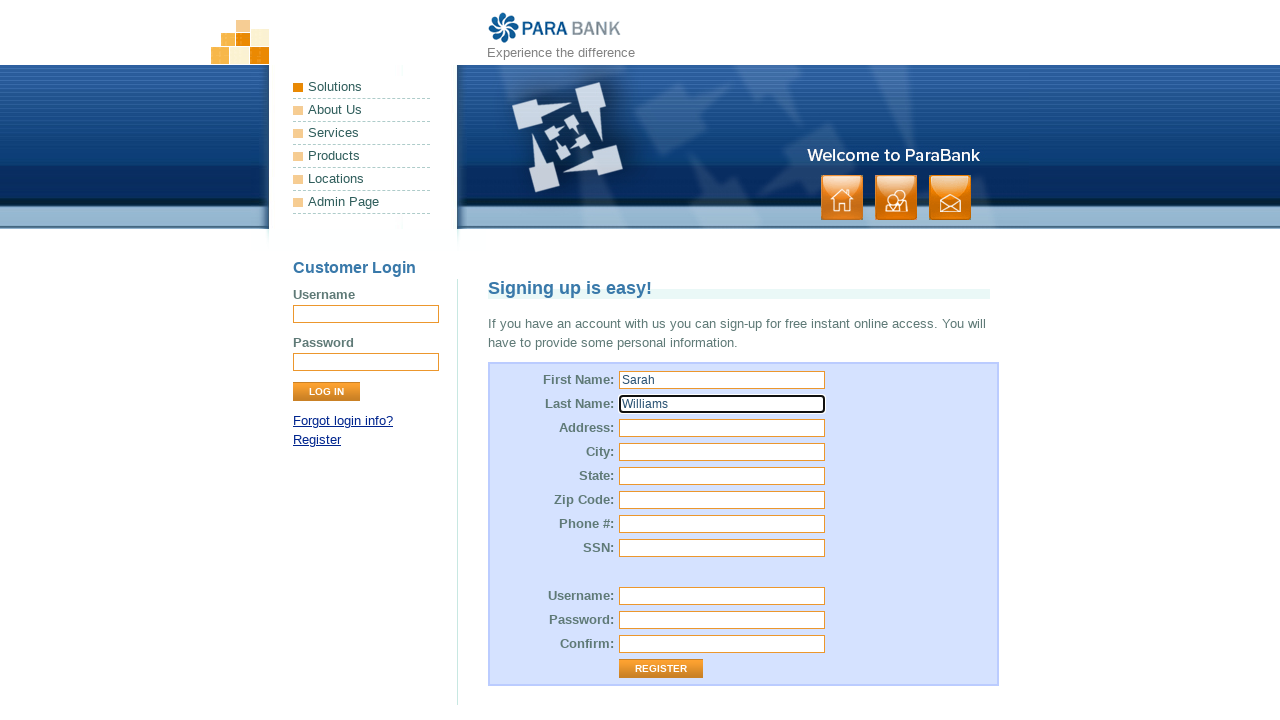

Filled street address field with '456 Oak Avenue' on #customer\.address\.street
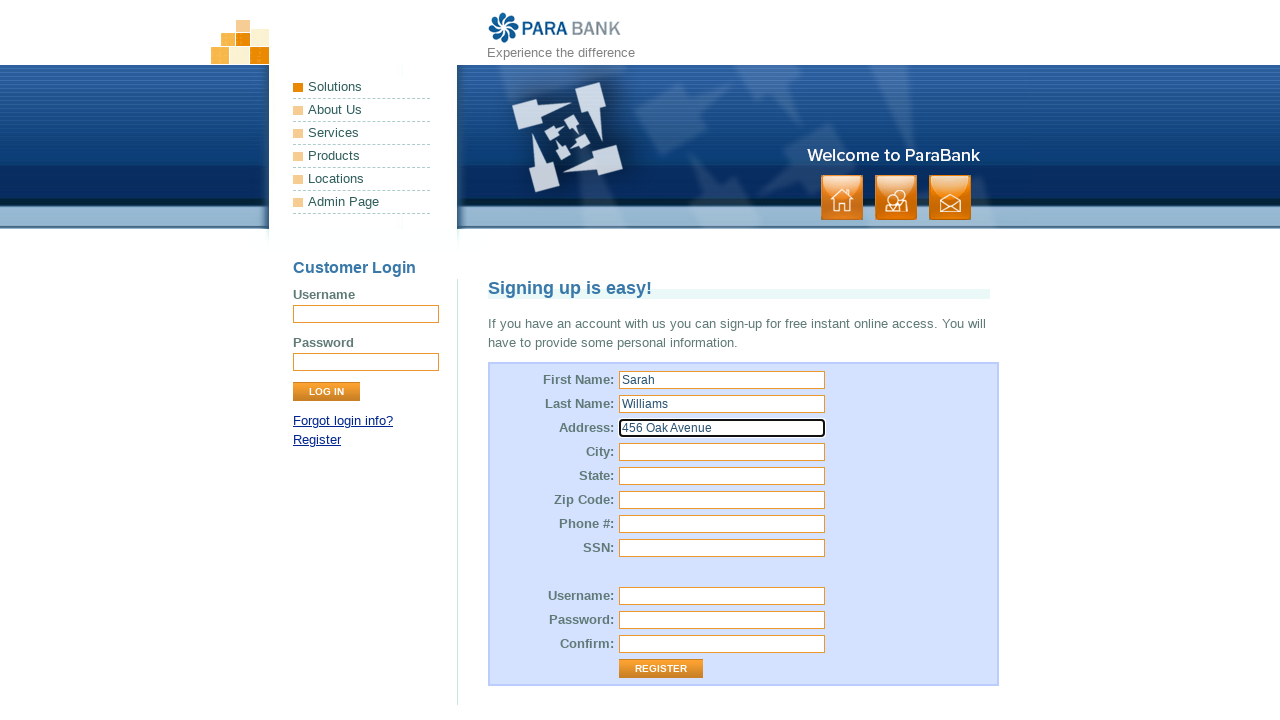

Filled city field with 'Denver' on #customer\.address\.city
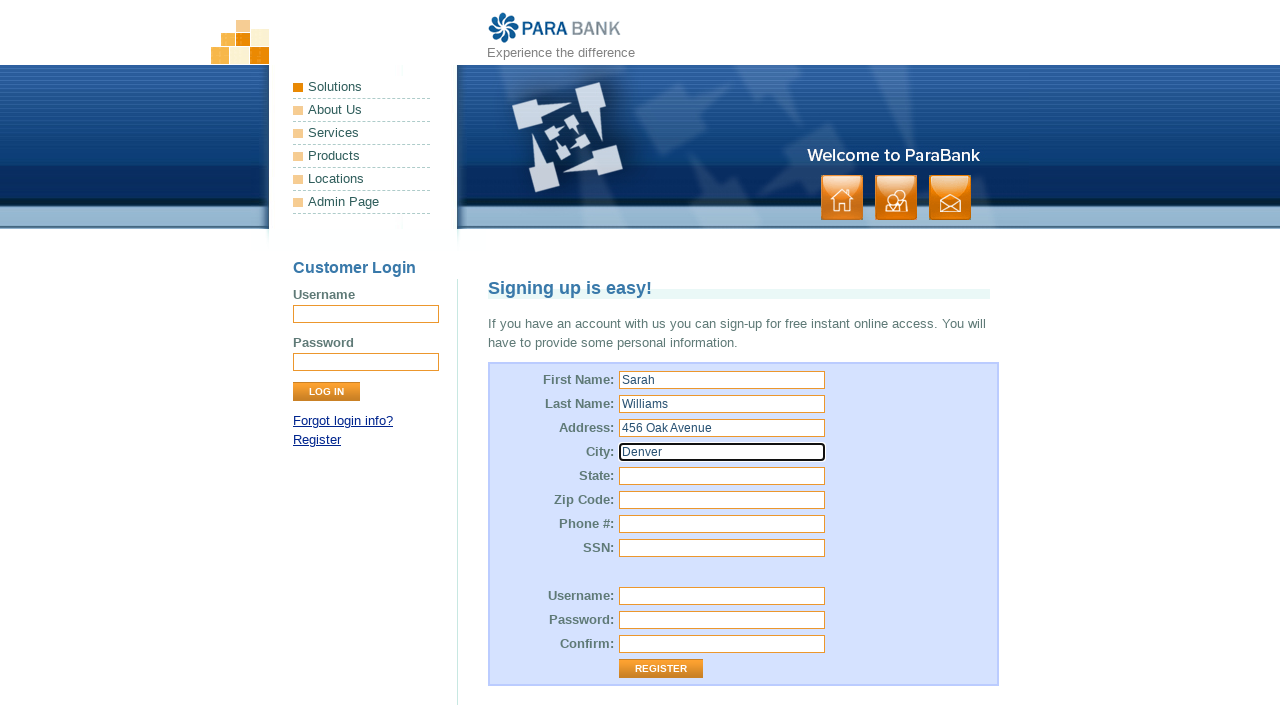

Filled state field with 'Colorado' on #customer\.address\.state
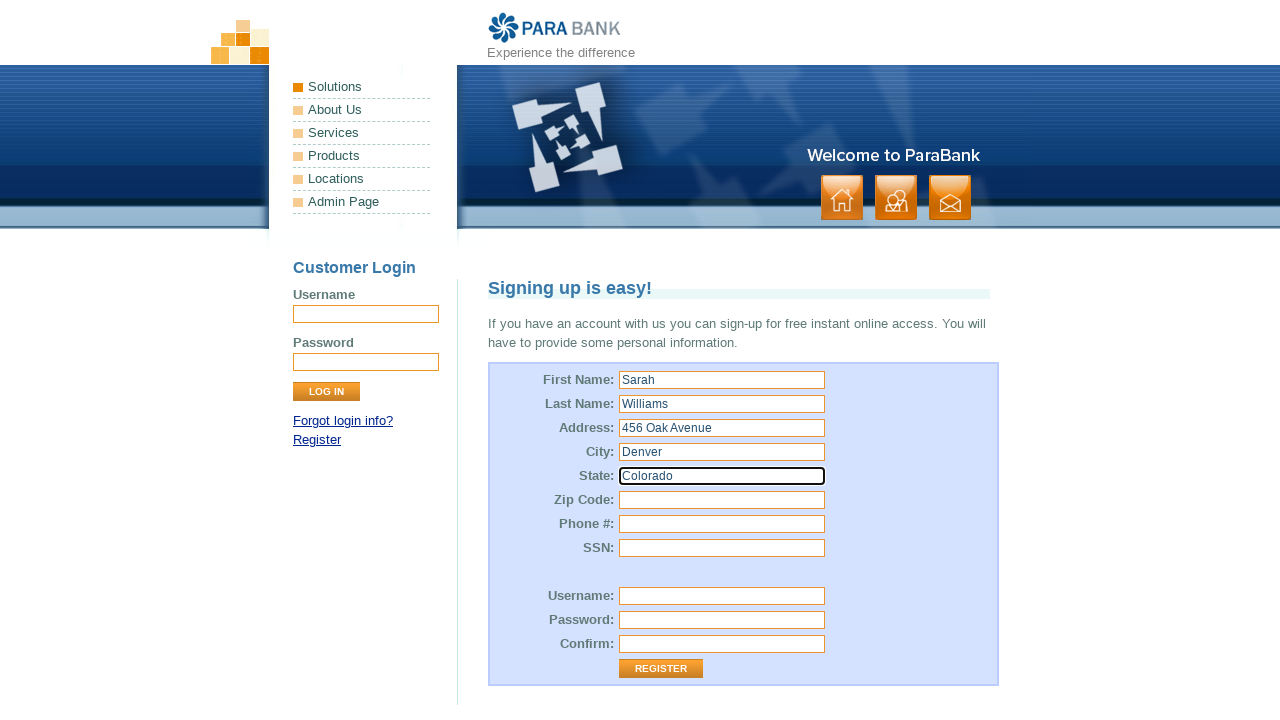

Filled zip code field with '80202' on #customer\.address\.zipCode
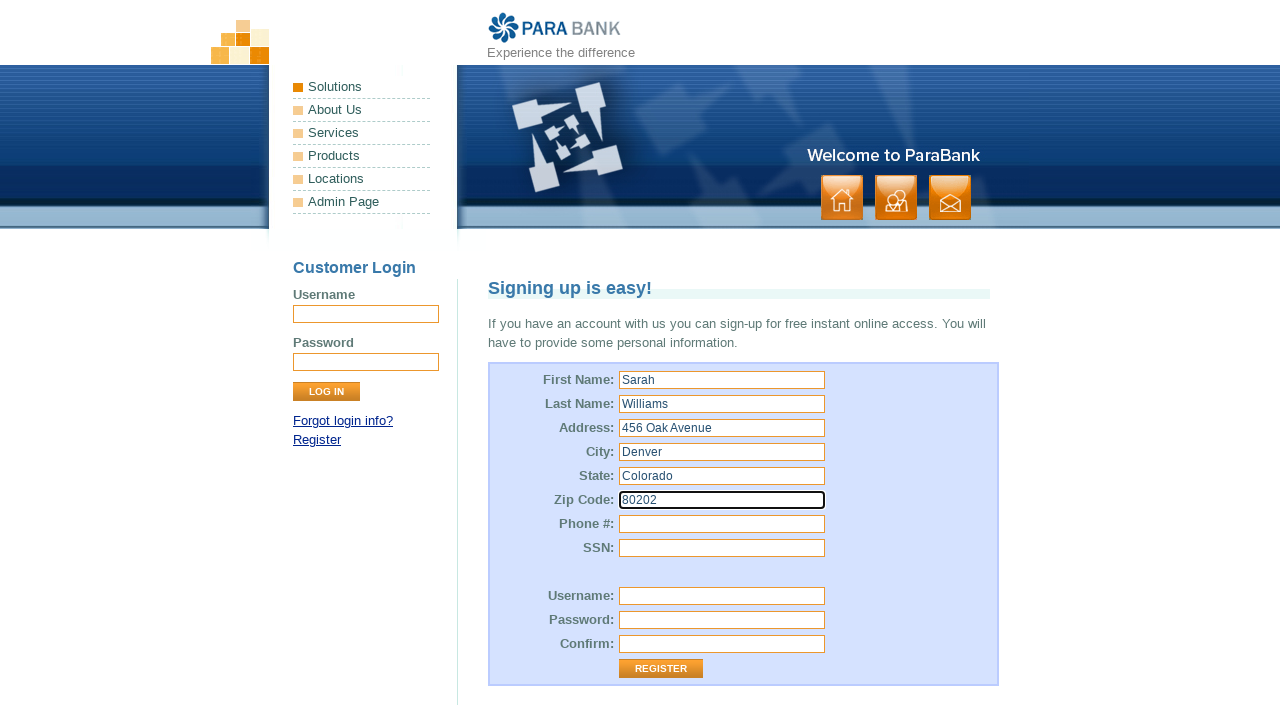

Filled phone number field with '3035559876' on #customer\.phoneNumber
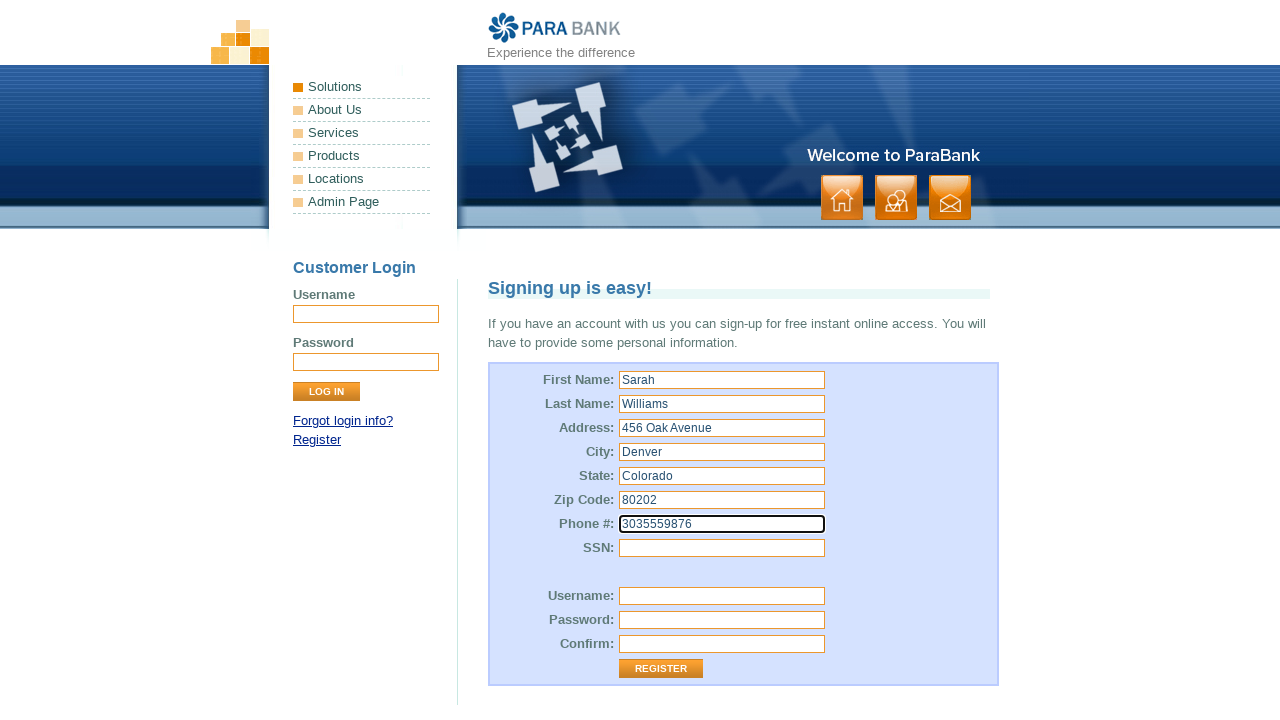

Filled SSN field with '987654321' on #customer\.ssn
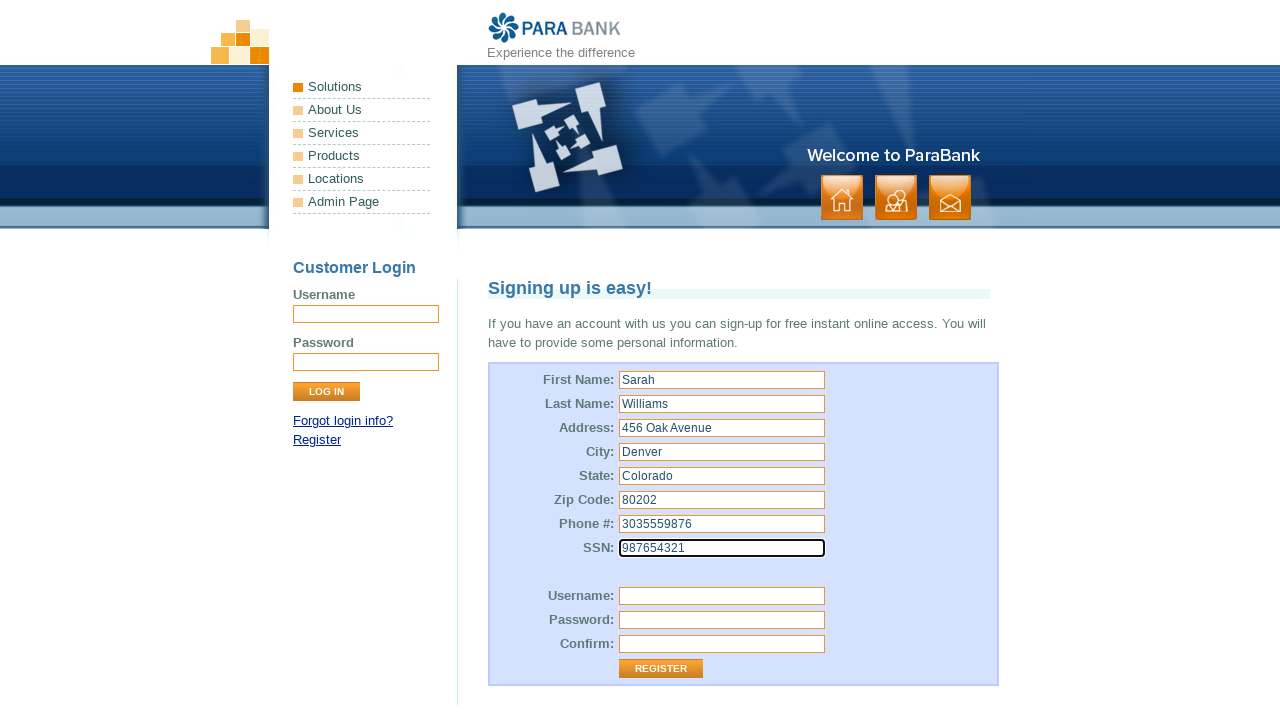

Filled username field with 'sarahw2024' on #customer\.username
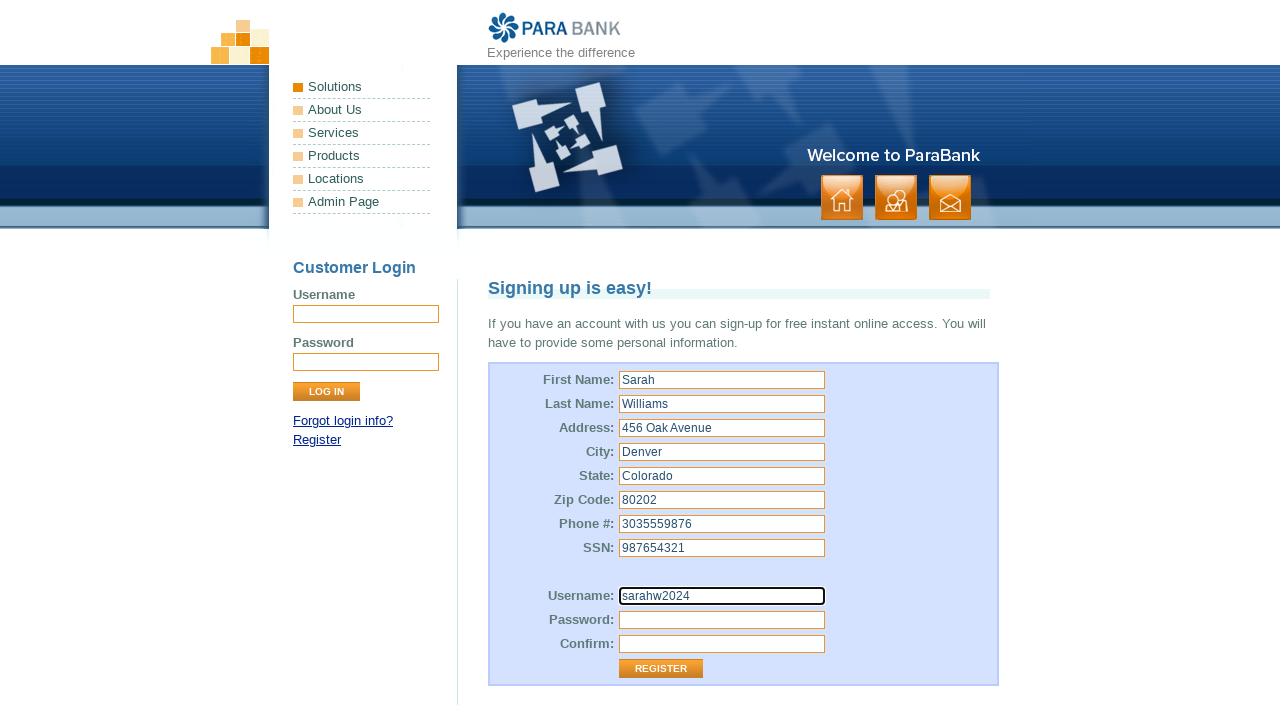

Filled password field with 'MyPassword456' on #customer\.password
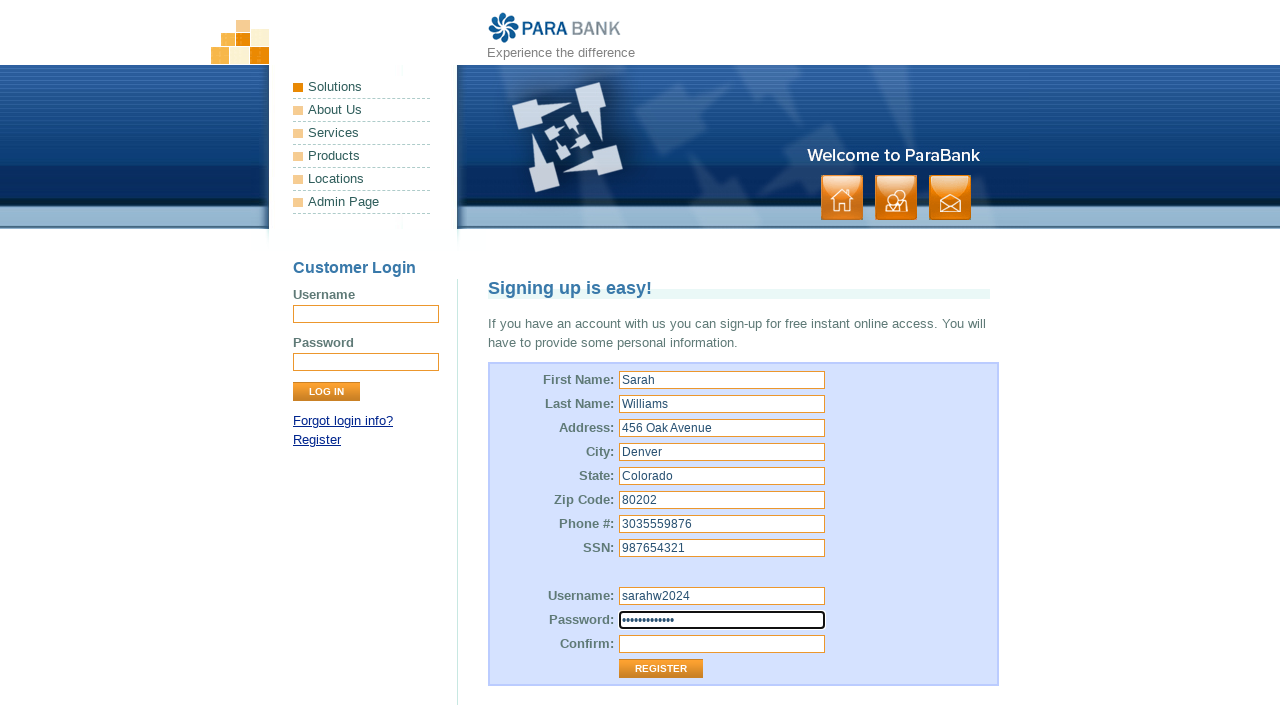

Filled confirm password field with 'MyPassword456' on #repeatedPassword
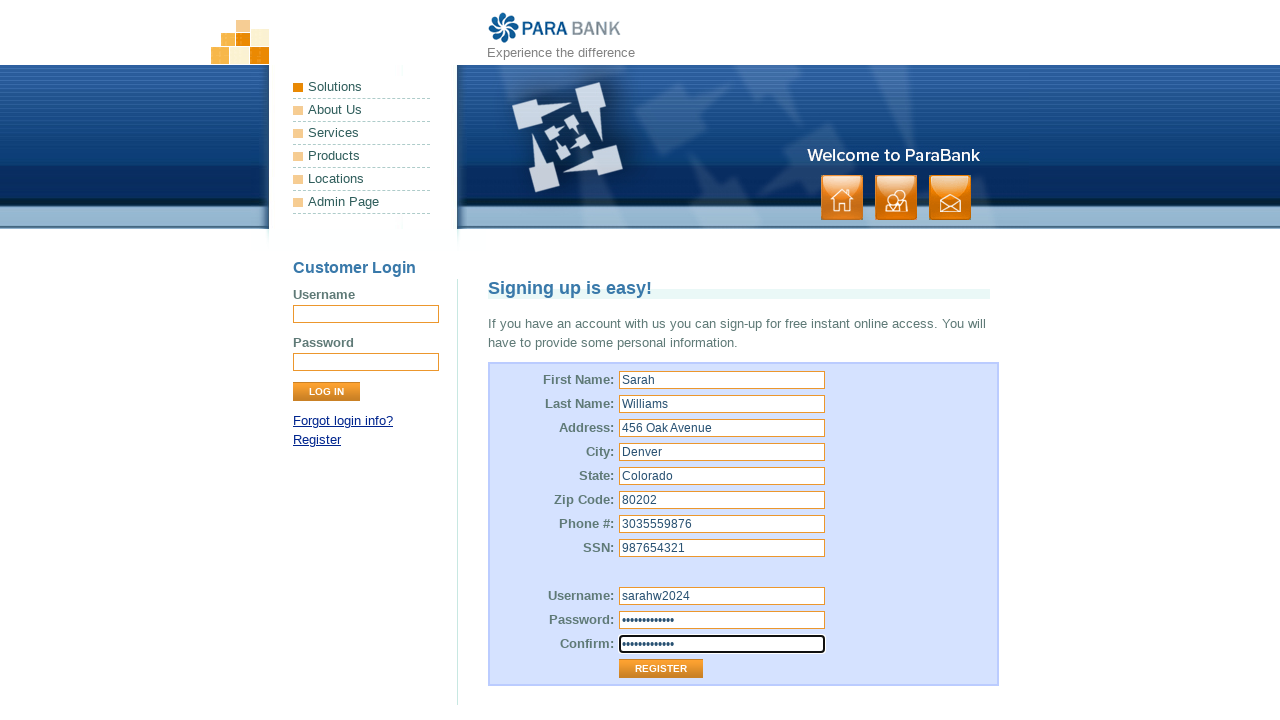

Clicked Register button to submit signup form at (661, 669) on xpath=//input[@value='Register']
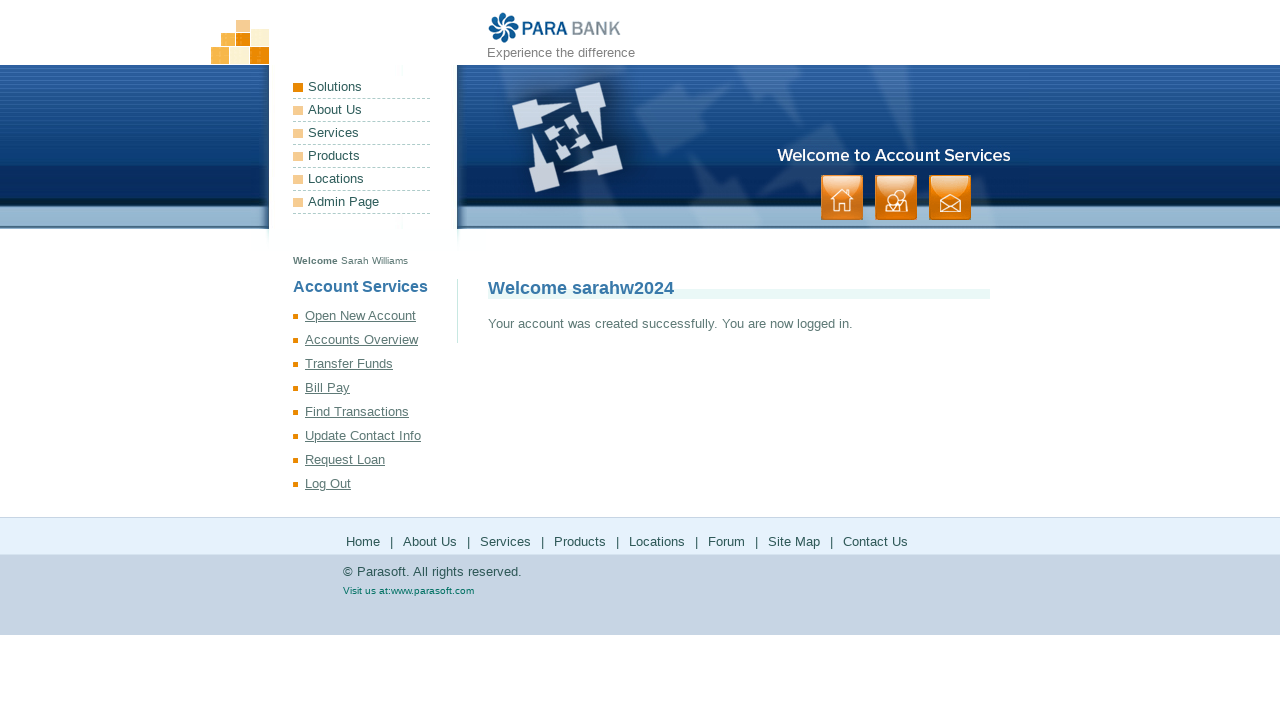

Account creation success message displayed
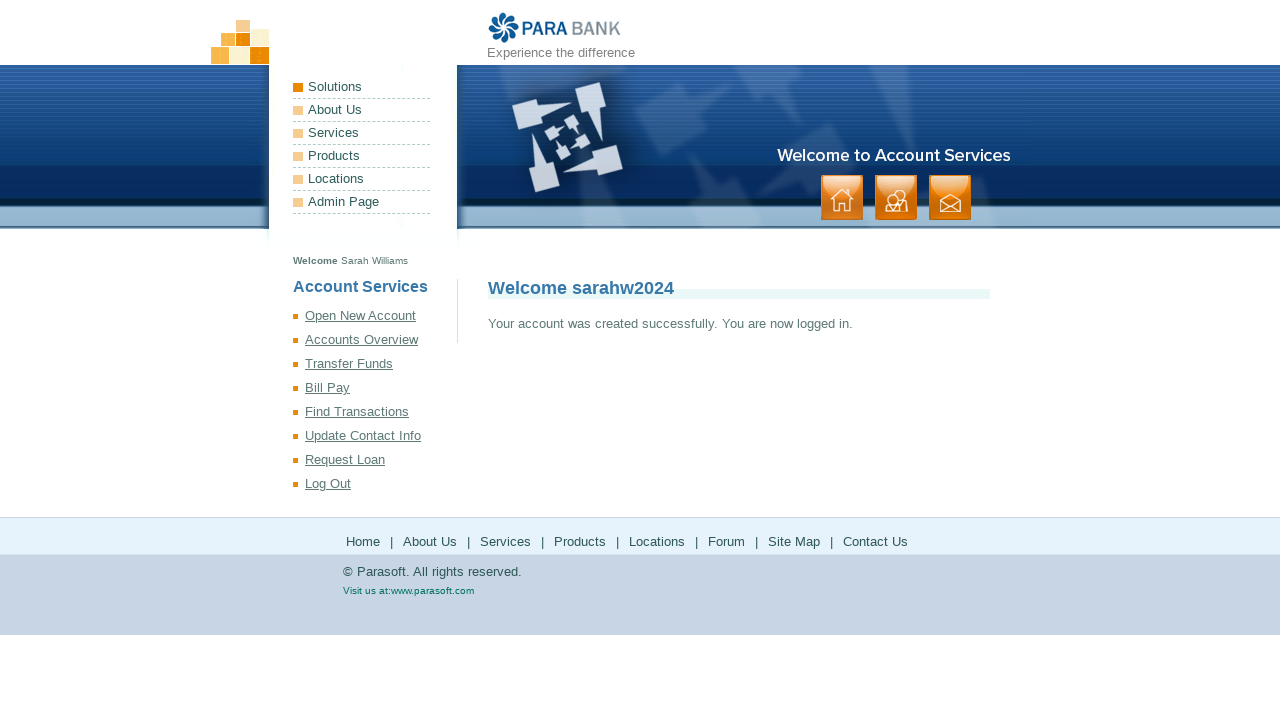

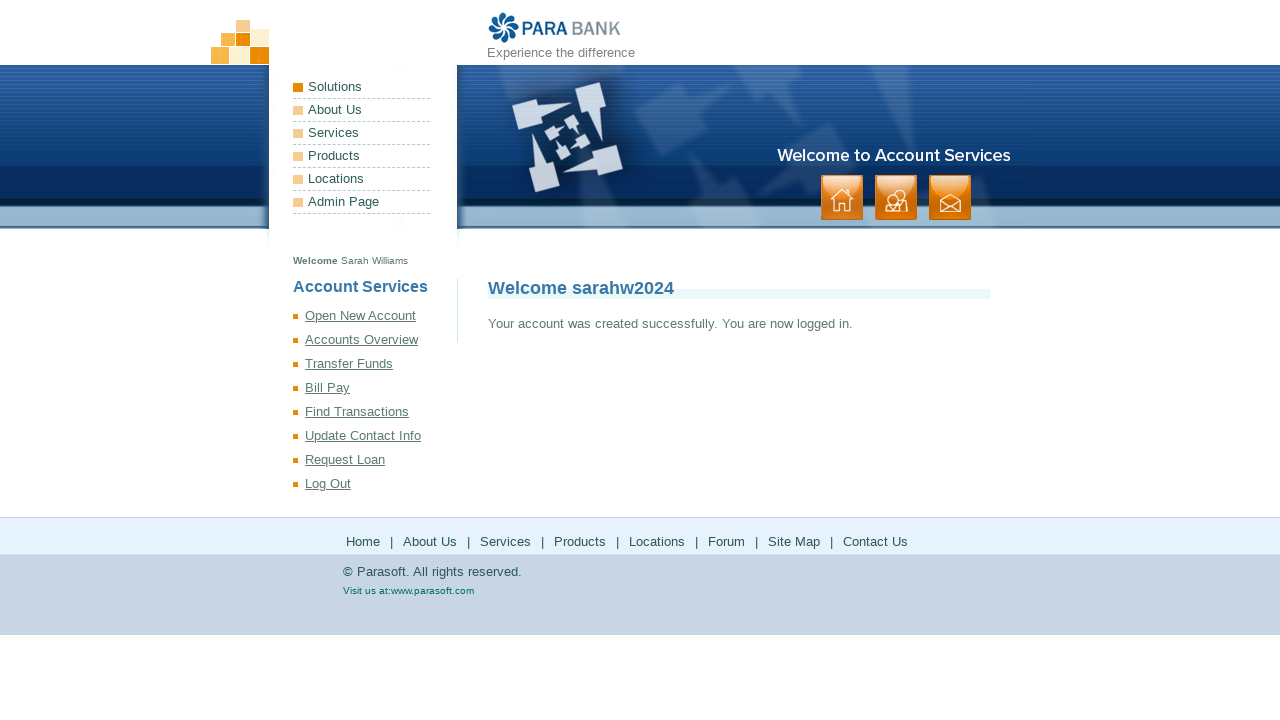